Tests the search functionality by entering a search term and submitting the search form

Starting URL: https://soccerzone.com/

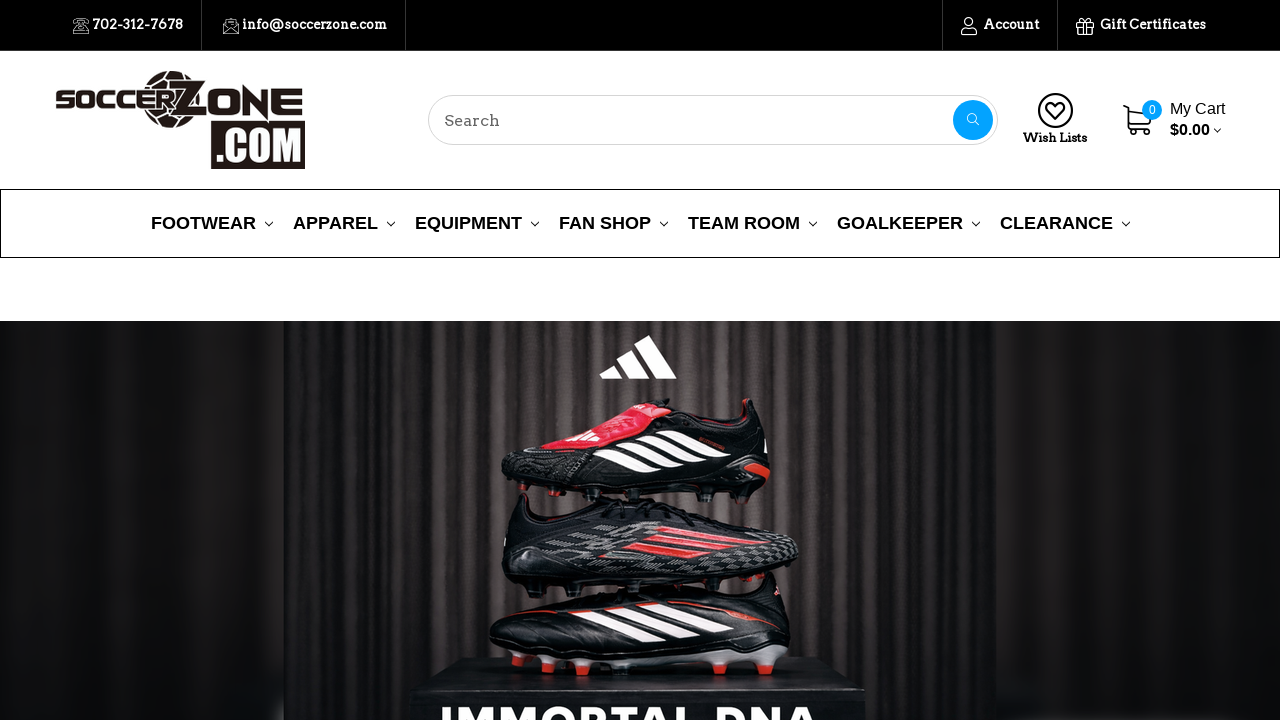

Clicked on search box at (713, 120) on input[name='search_query_adv']
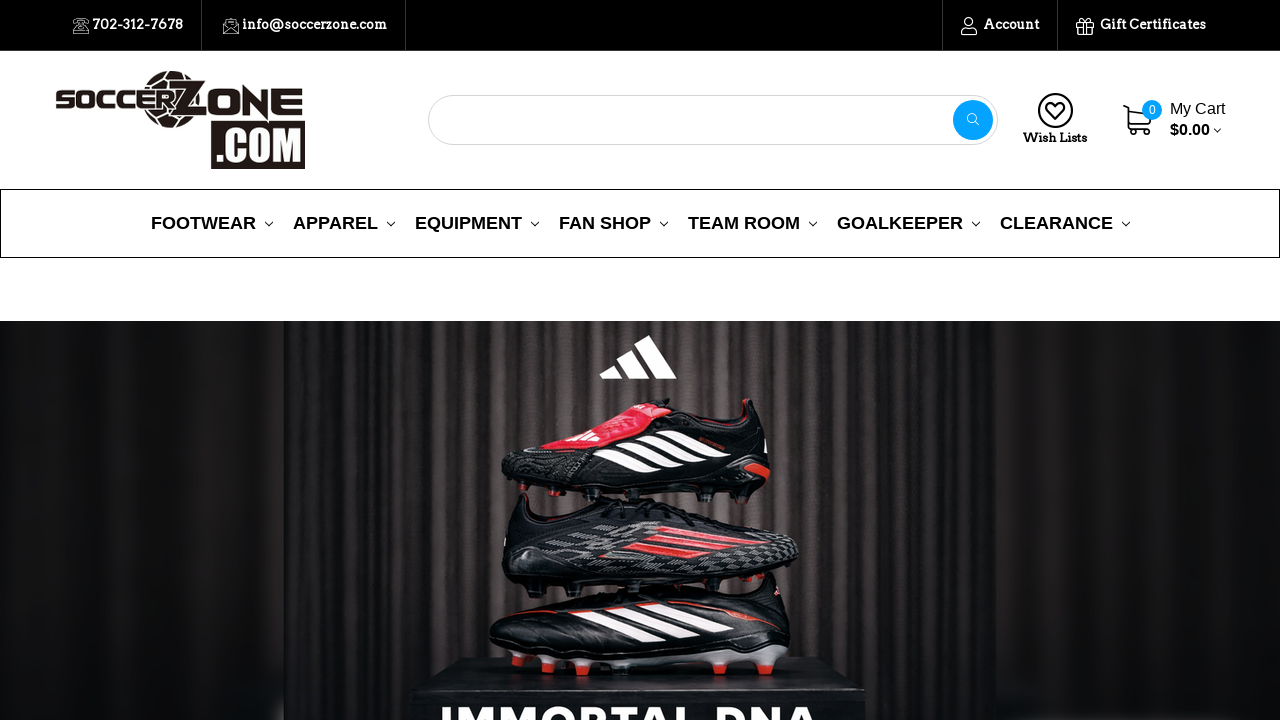

Filled search box with 'ball' on input[name='search_query_adv']
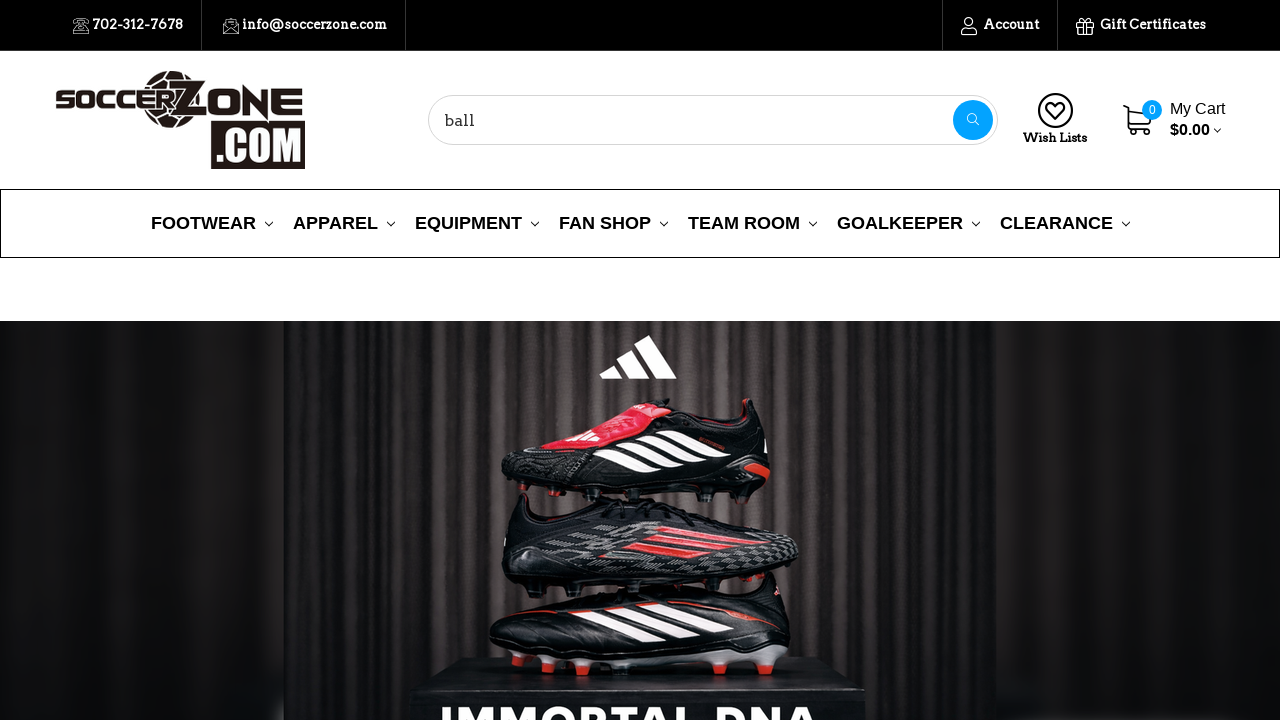

Clicked search button to submit form at (973, 120) on button[name='go']
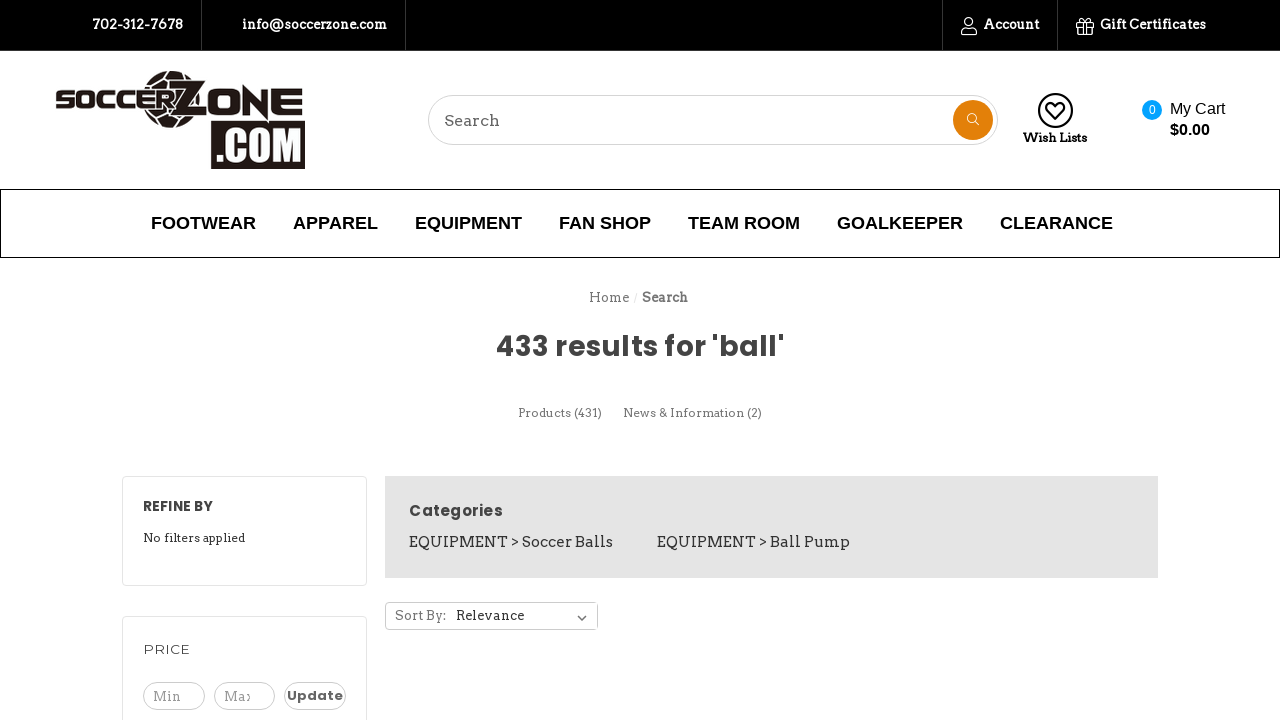

Search results page loaded with query 'ball'
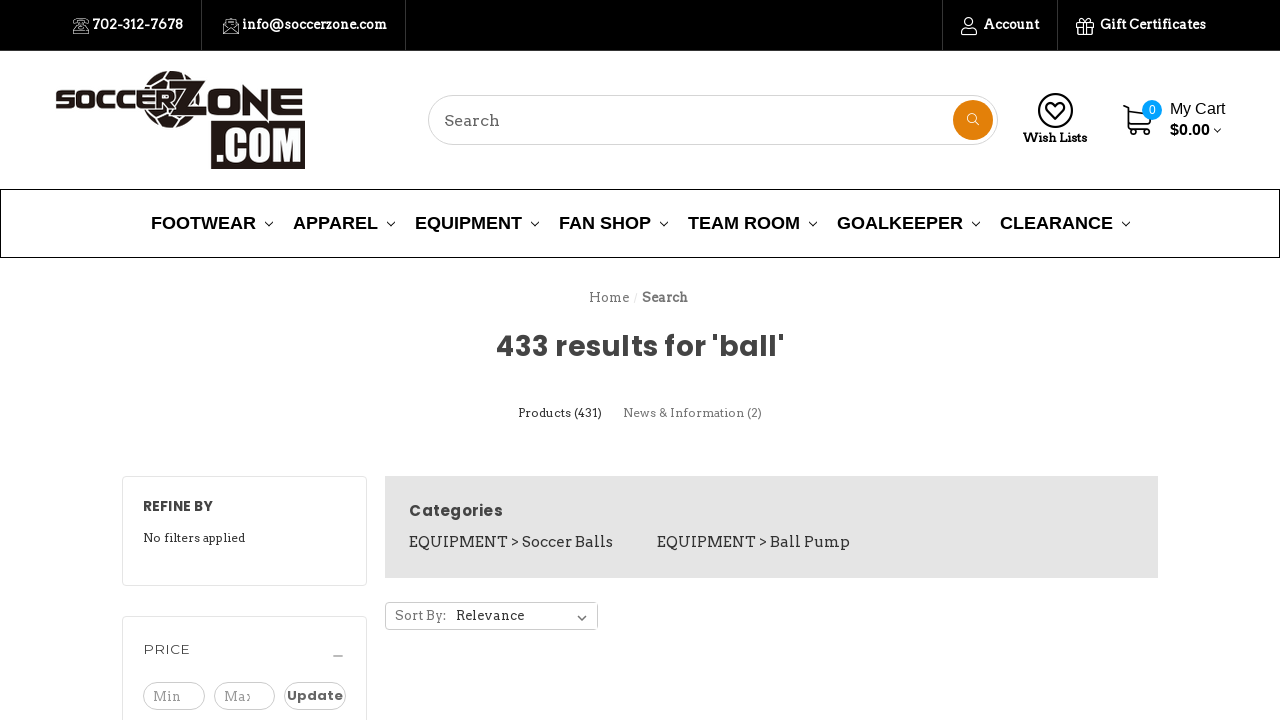

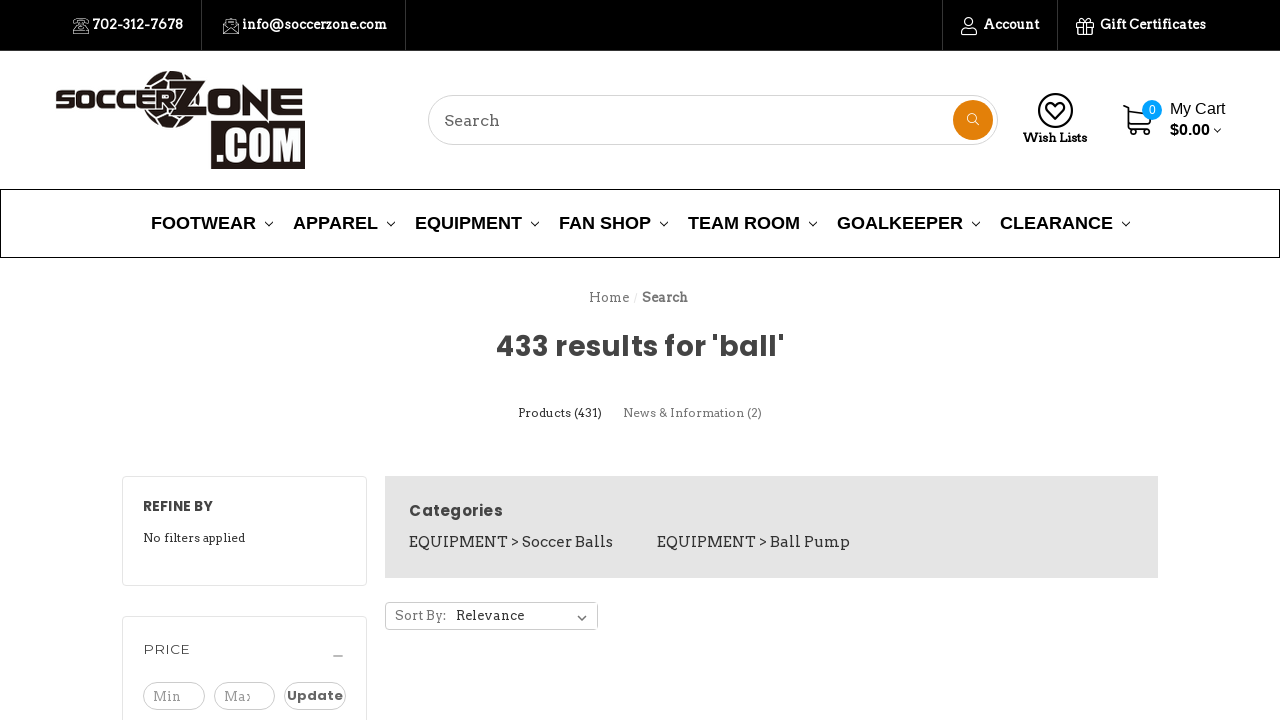